Tests checkbox functionality by navigating to Checkboxes page and toggling the first checkbox on and off

Starting URL: https://the-internet.herokuapp.com/

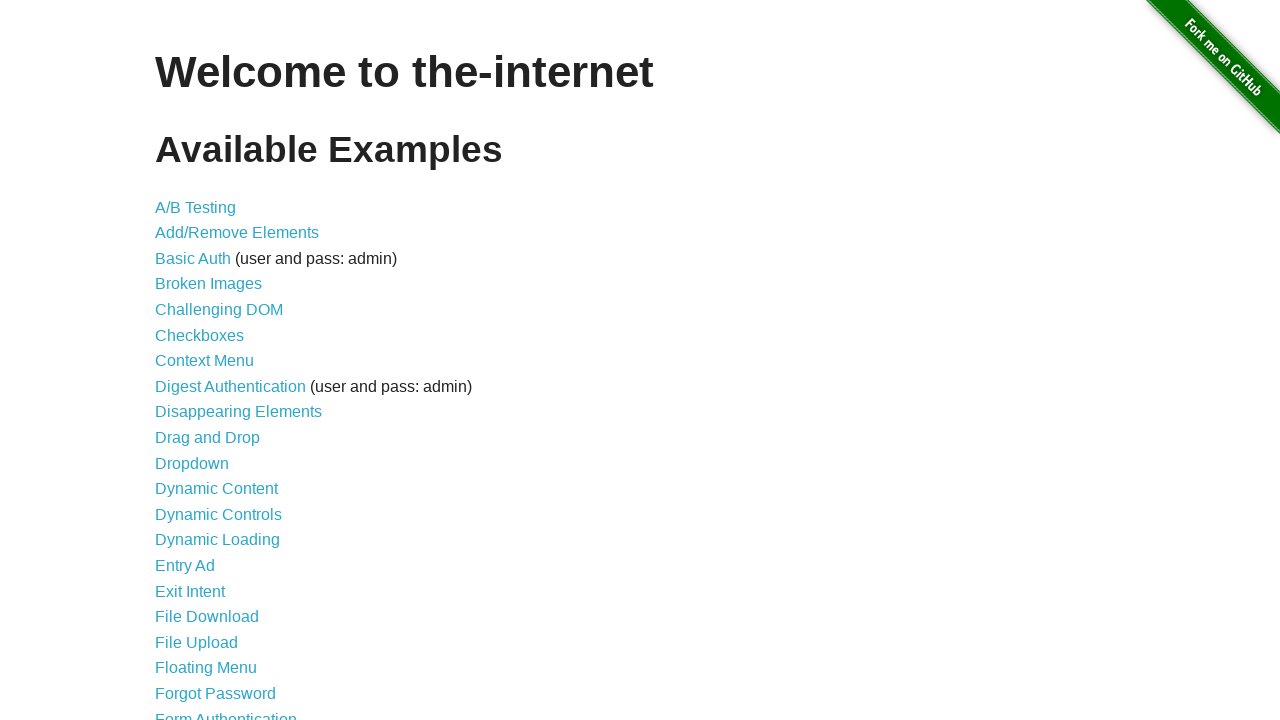

Clicked on Checkboxes link to navigate to Checkboxes page at (200, 335) on xpath=//a[text()='Checkboxes']
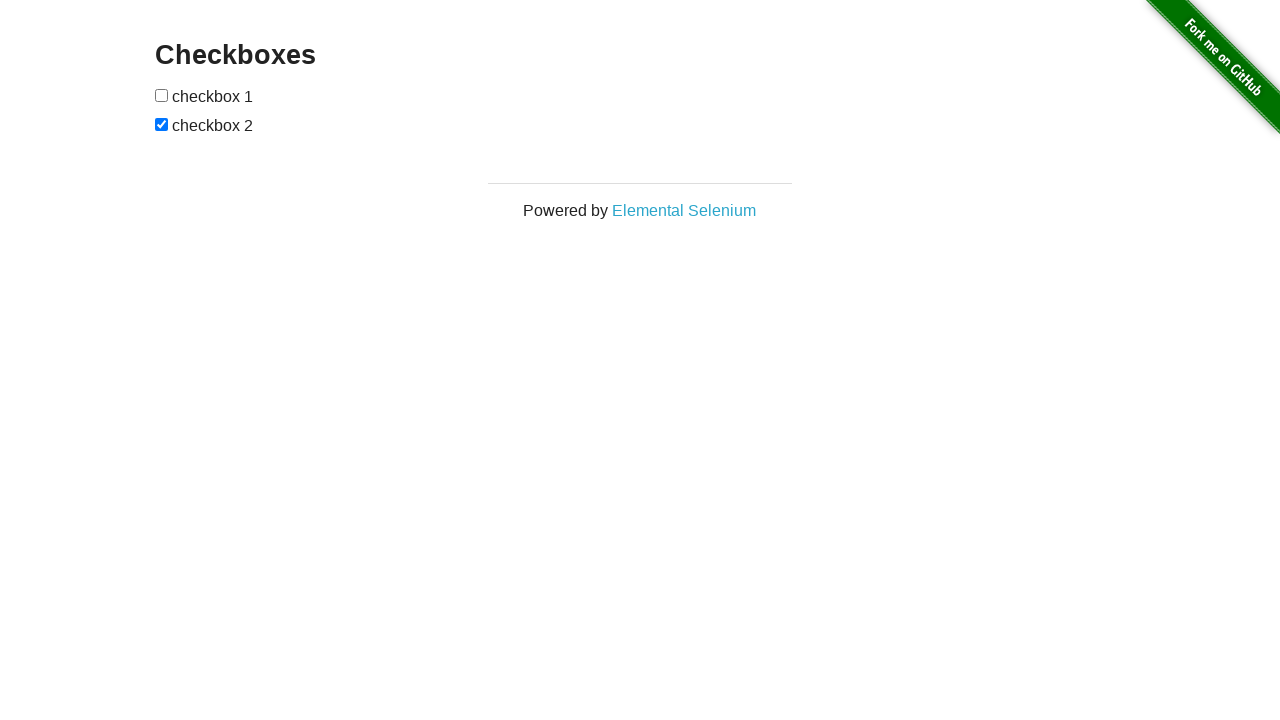

Located all checkbox elements on the page
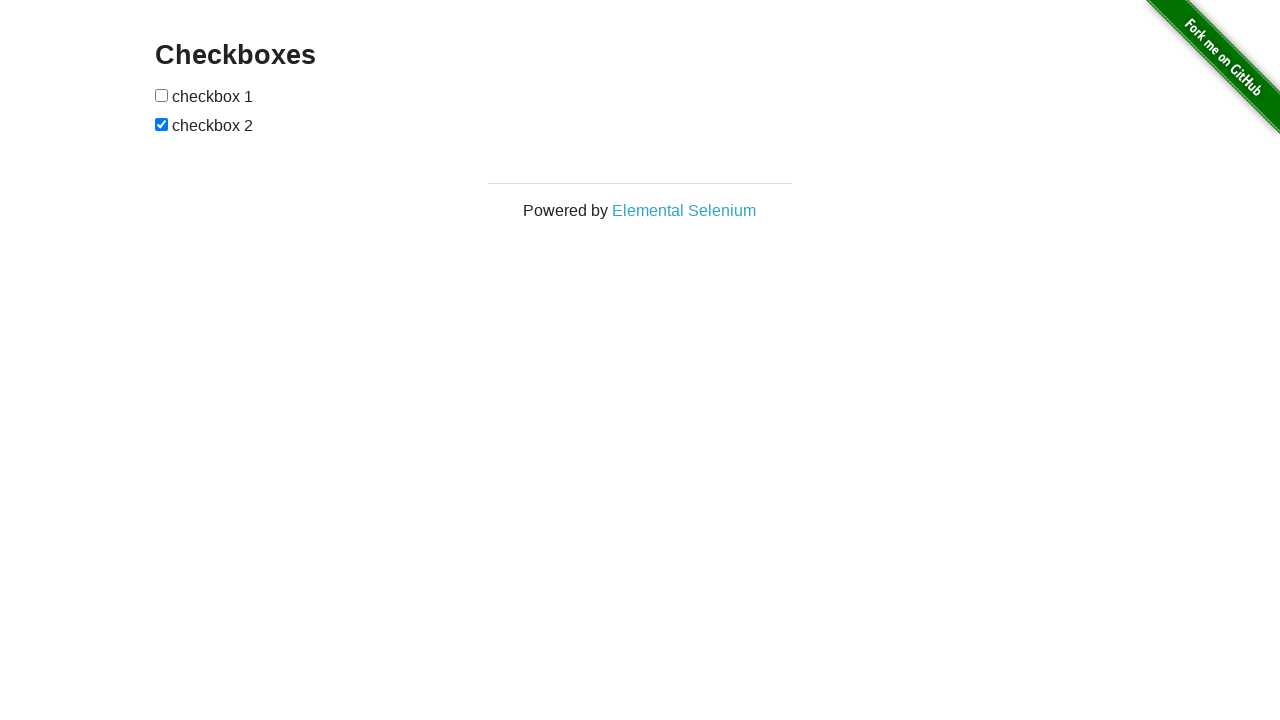

Verified that first checkbox is initially unchecked
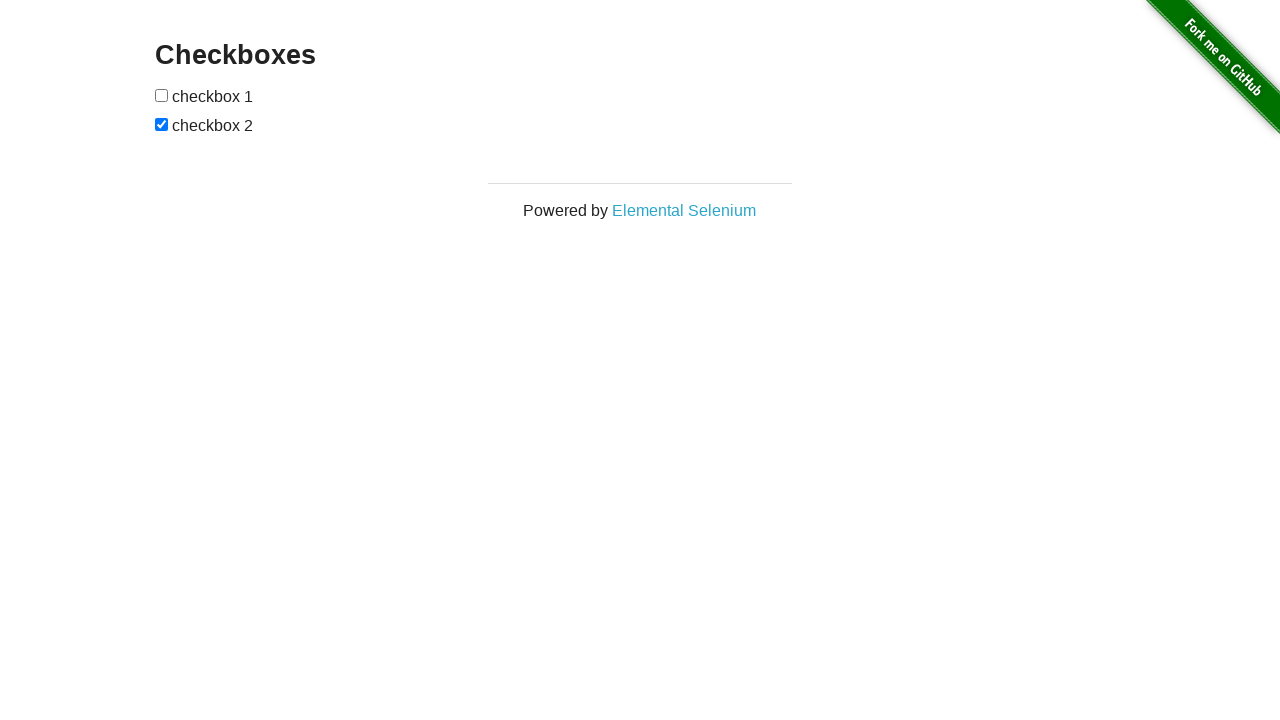

Verified that second checkbox is initially checked
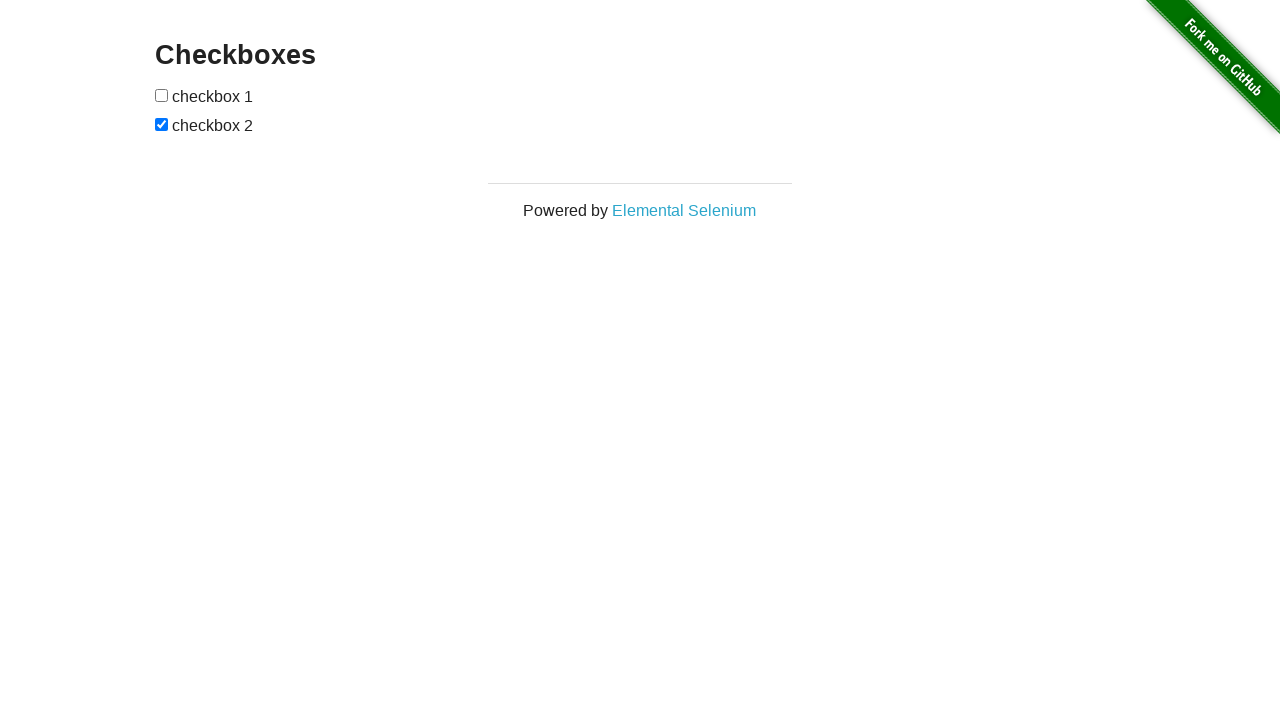

Clicked first checkbox to toggle it on at (162, 95) on xpath=//input[@type='checkbox'] >> nth=0
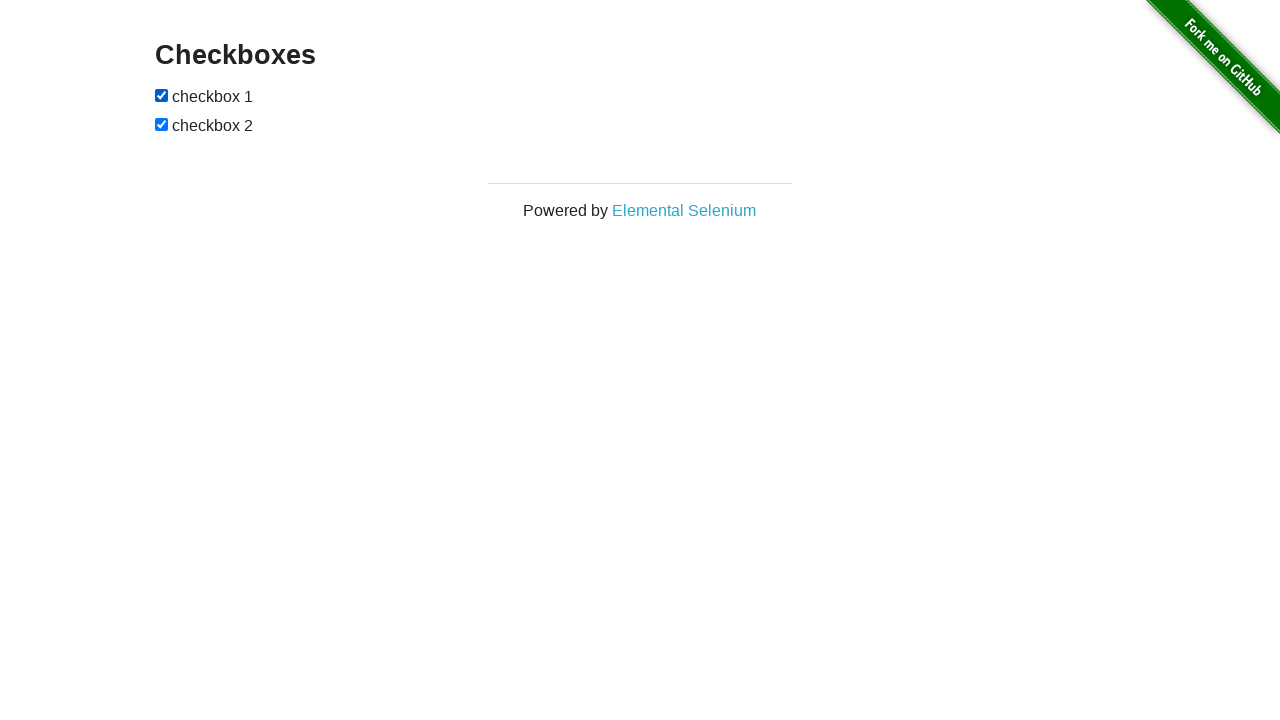

Verified that first checkbox is now checked
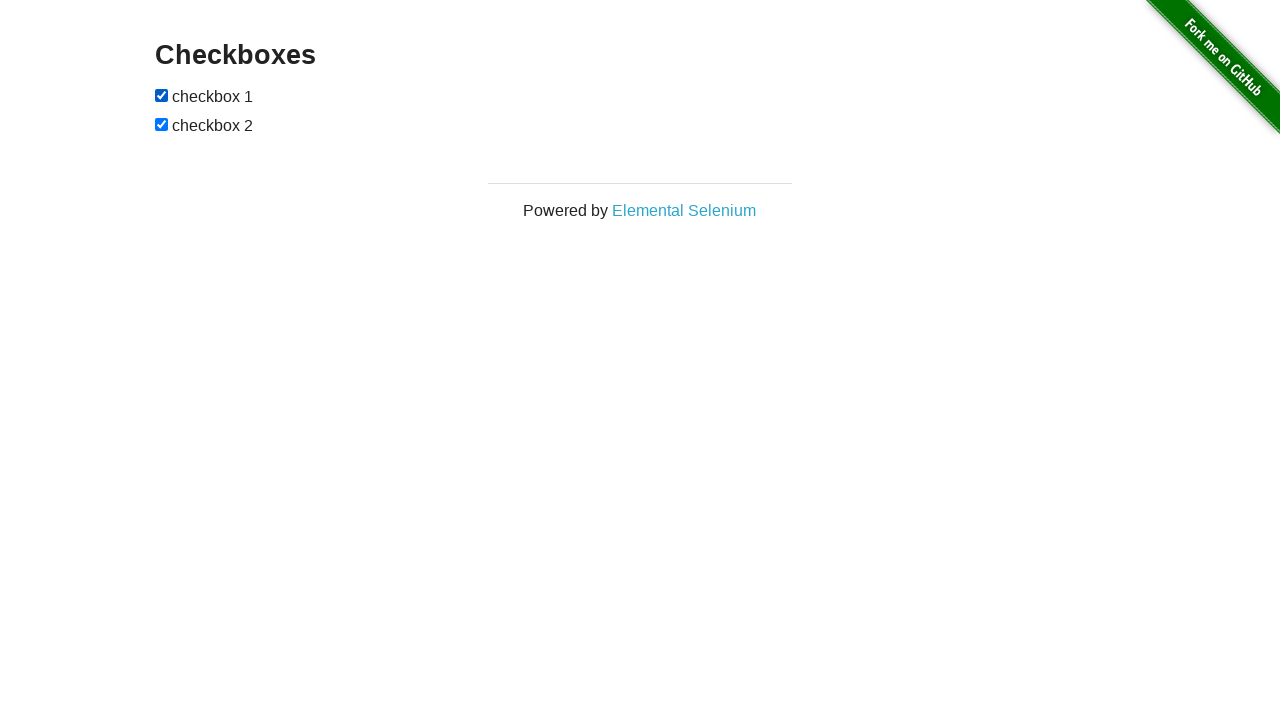

Clicked first checkbox to toggle it off at (162, 95) on xpath=//input[@type='checkbox'] >> nth=0
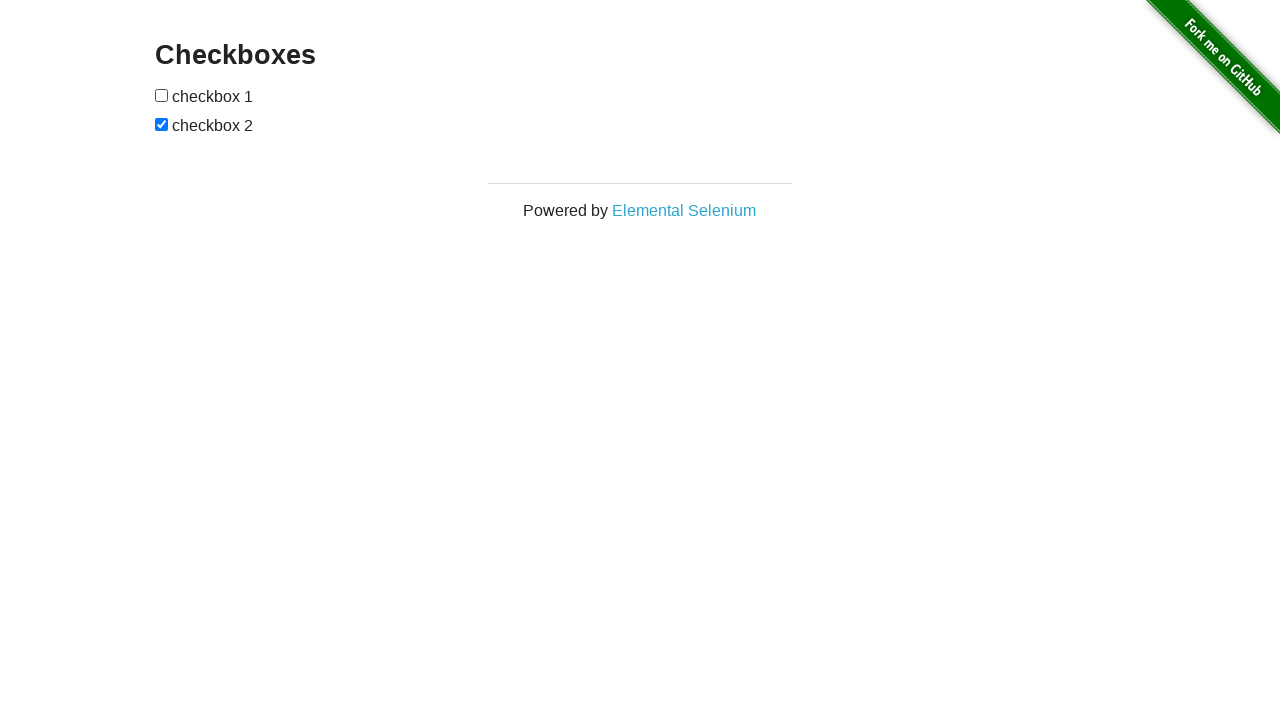

Verified that first checkbox is now unchecked
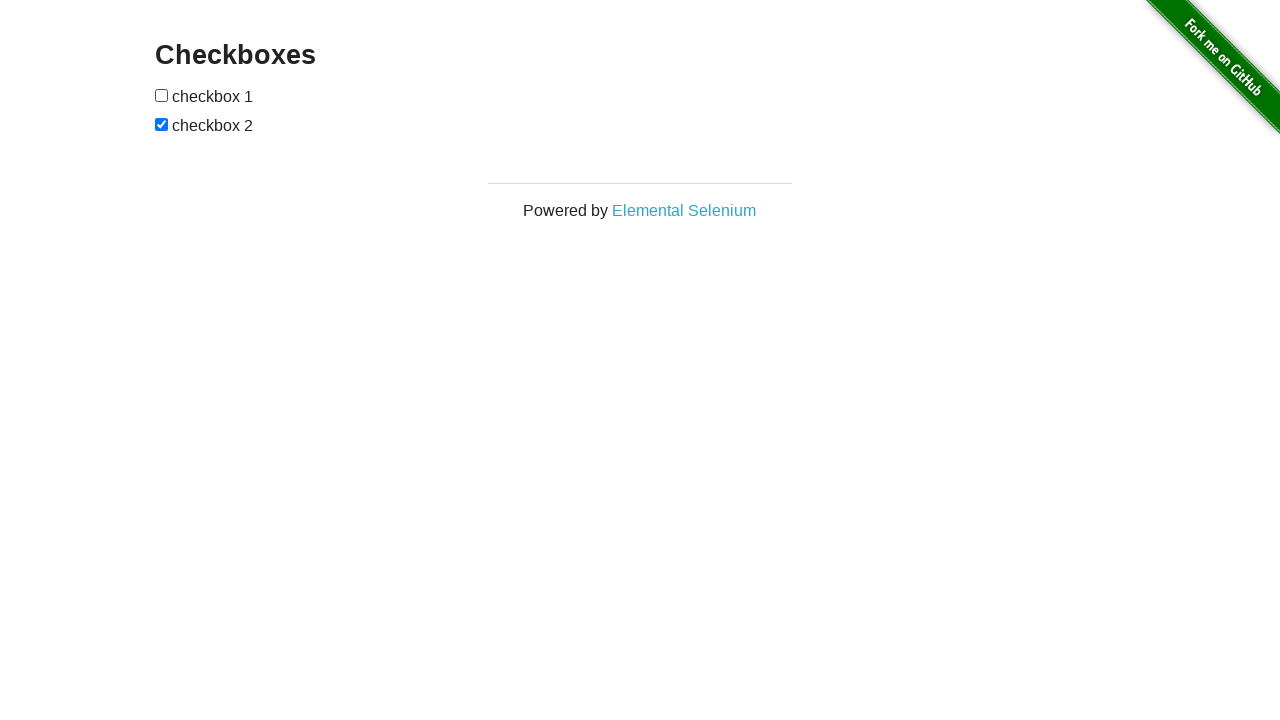

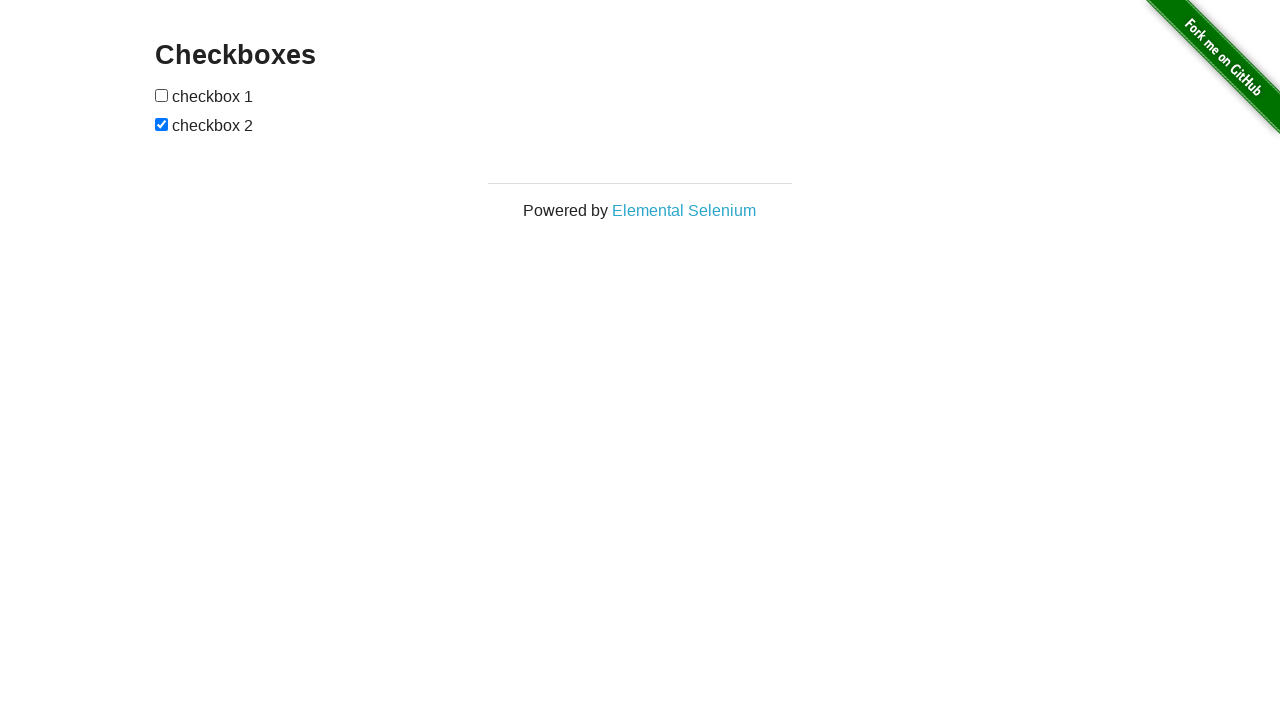